Tests a basic HTML form by filling username and password fields and submitting the form

Starting URL: https://testpages.eviltester.com/styled/basic-html-form-test.html

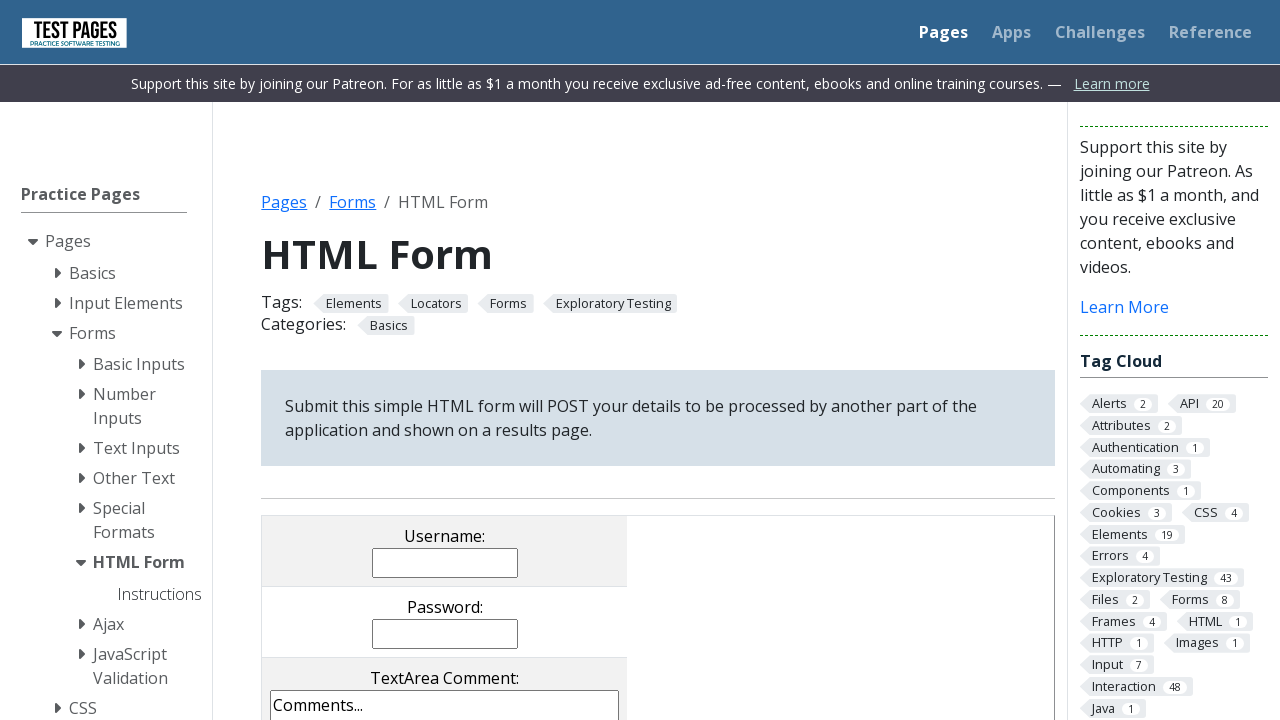

Filled username field with 'john' on input[name='username']
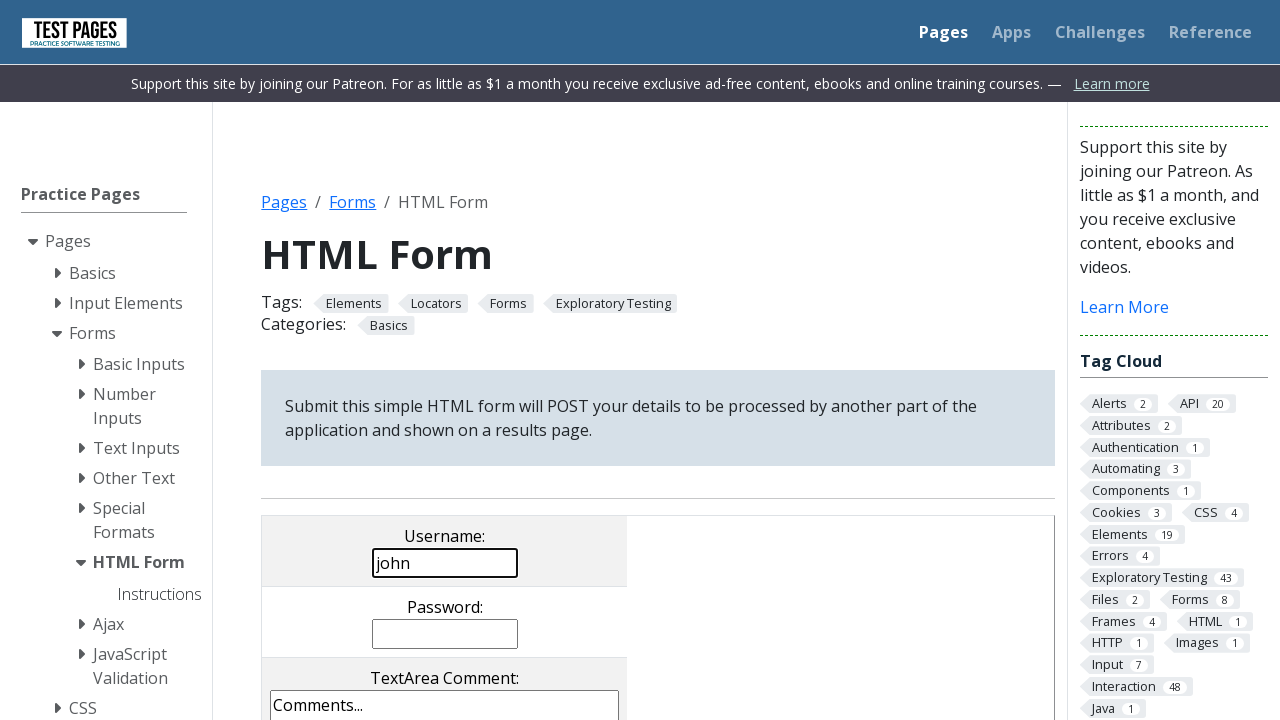

Filled password field with 'Doe' on input[name='password']
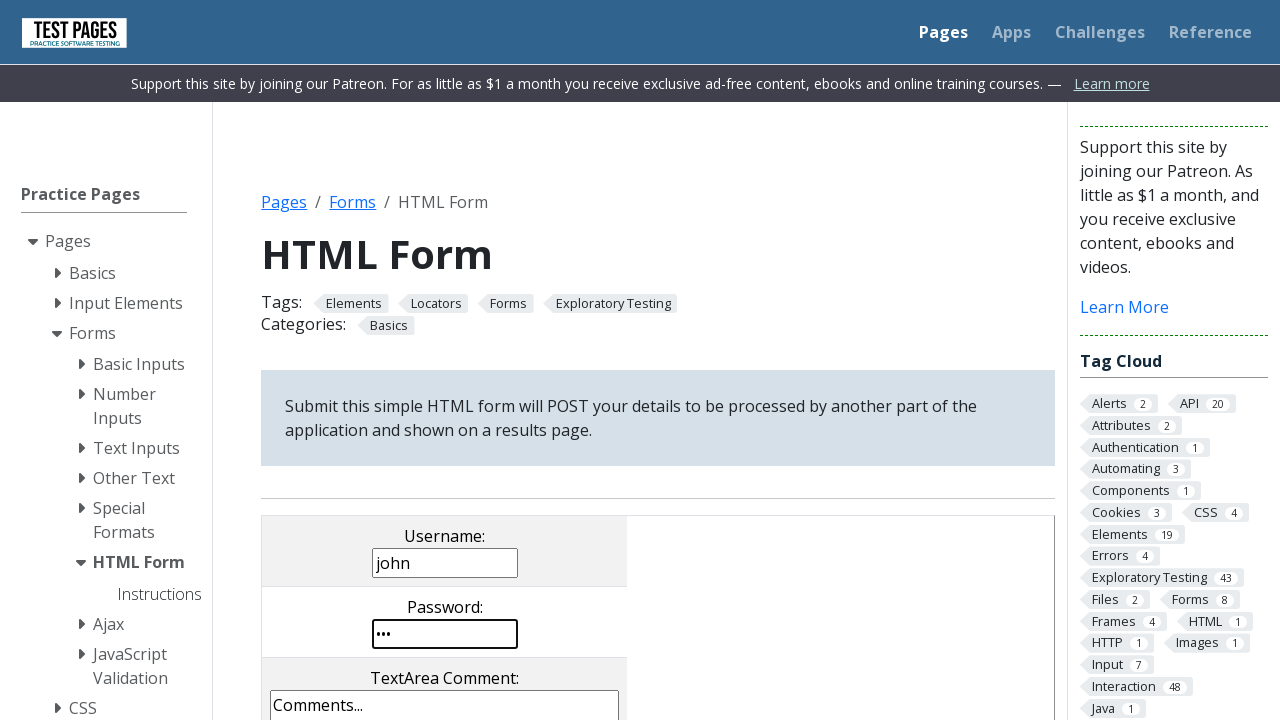

Clicked submit button to submit the form at (504, 360) on input[value='submit']
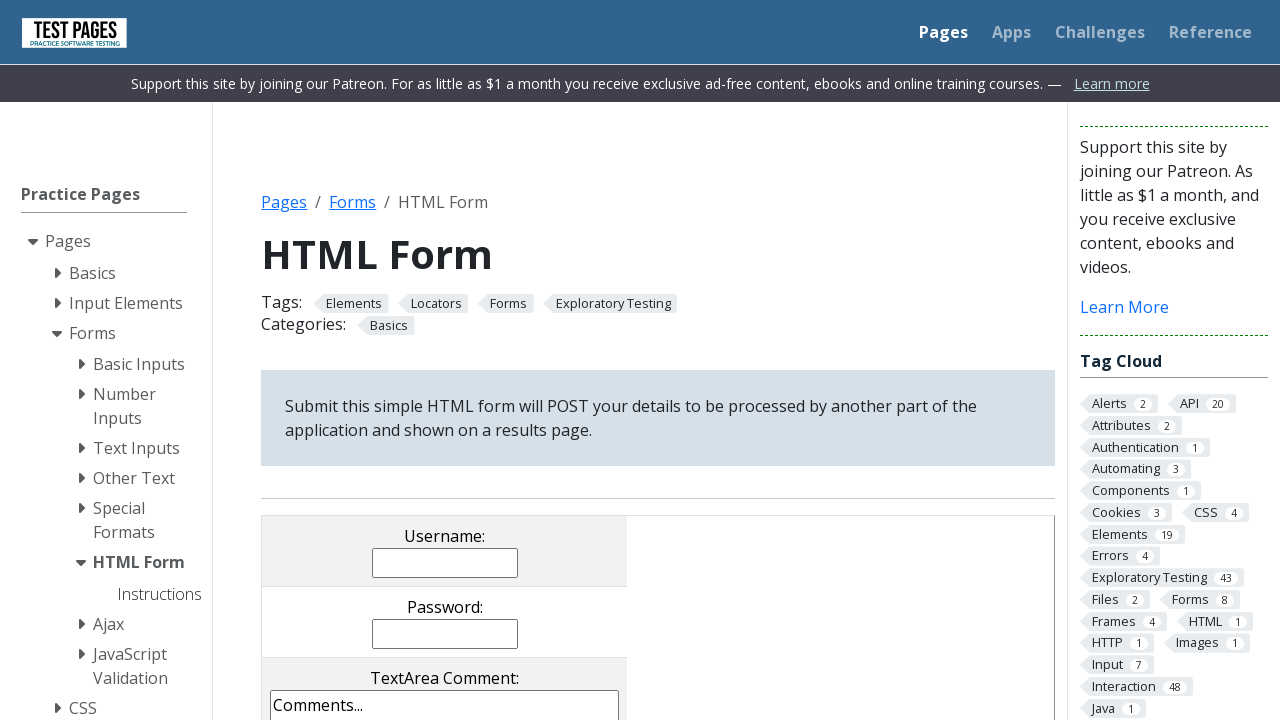

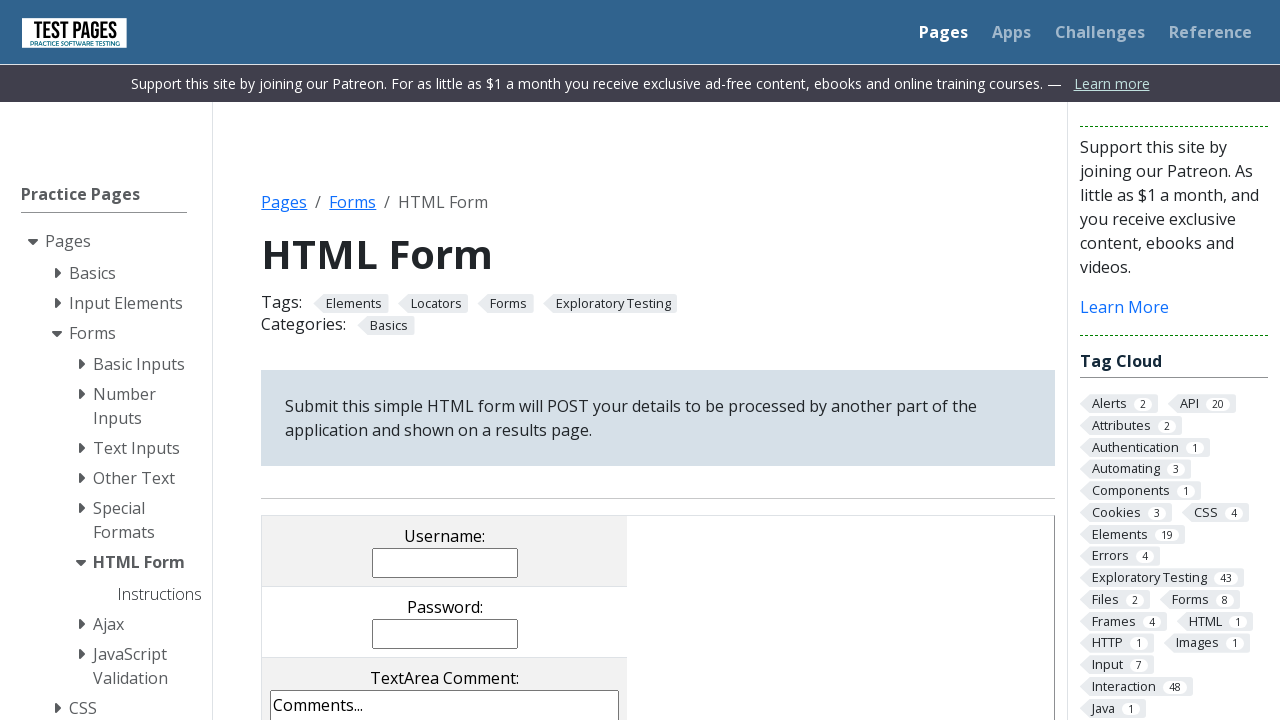